Tests browsing programming languages by selecting a number category (0-9) from the submenu and verifying the filtered results are displayed

Starting URL: https://www.99-bottles-of-beer.net/

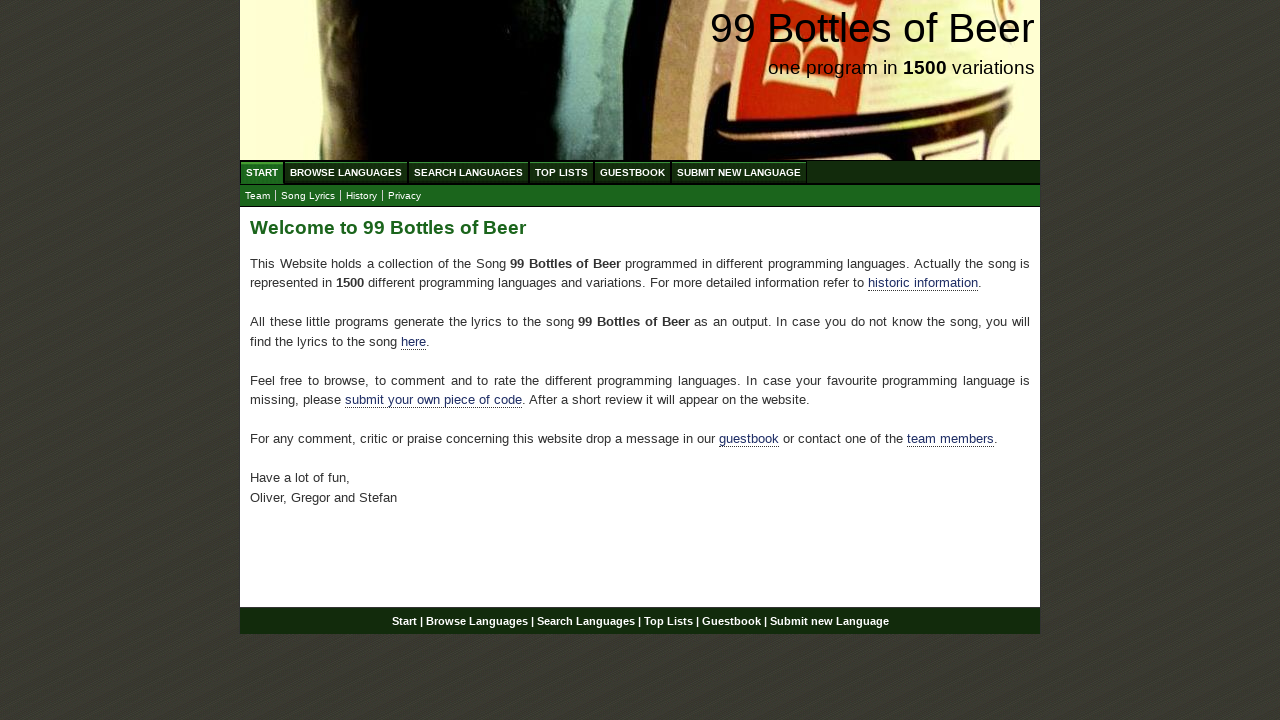

Clicked on Browse Languages menu at (346, 172) on xpath=//div[@id='navigation']/ul//a[@href='/abc.html']
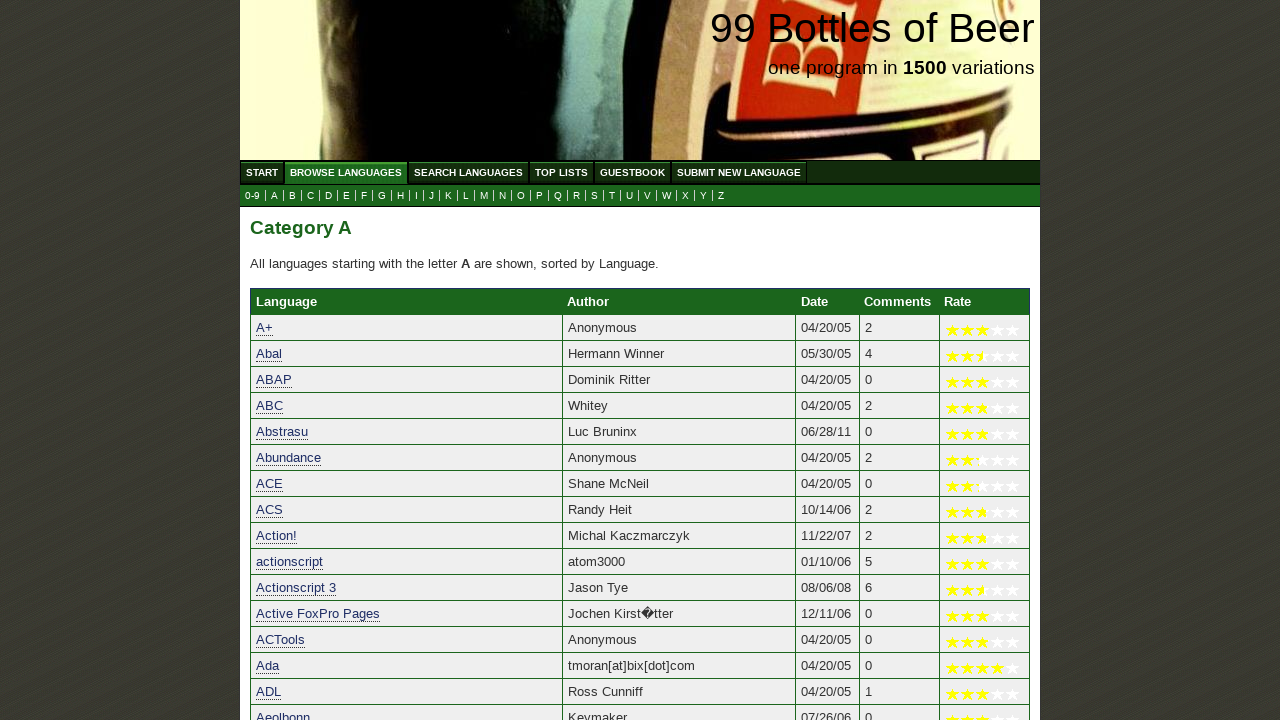

Clicked on 0-9 submenu element to filter by number category at (252, 196) on xpath=//ul[@id='submenu']//a[@href='0.html']
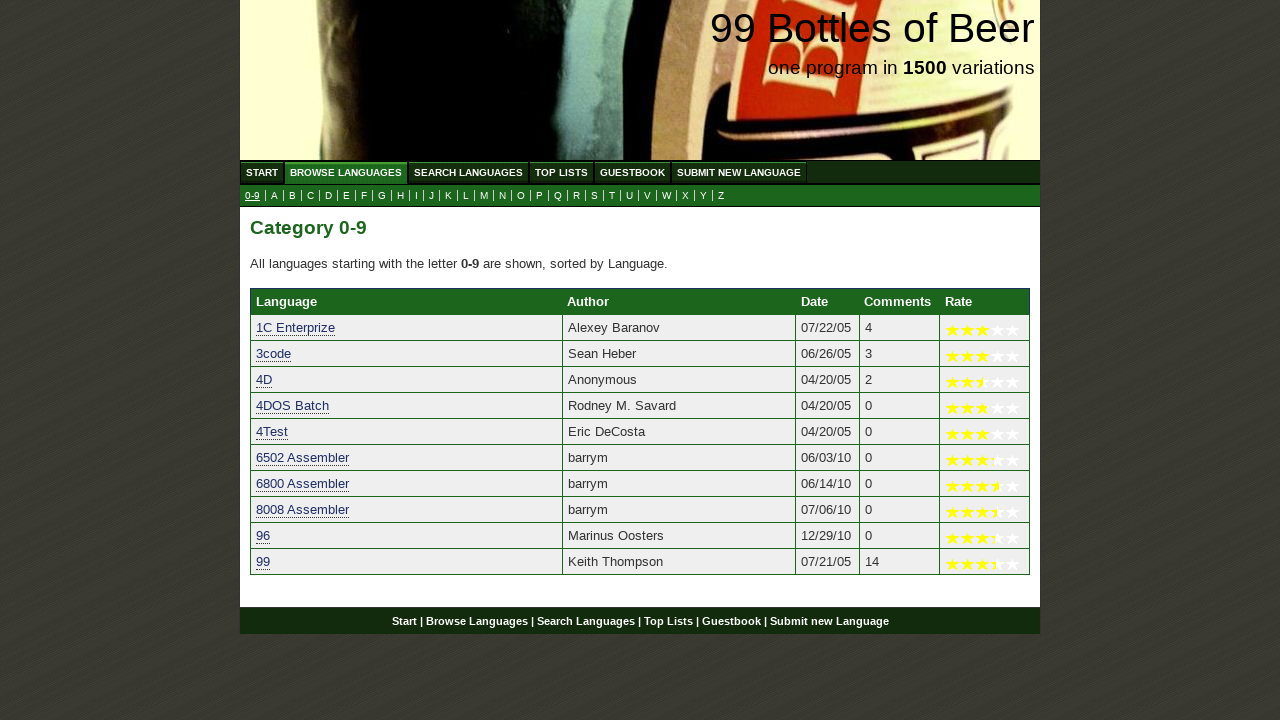

Category 0-9 header became visible
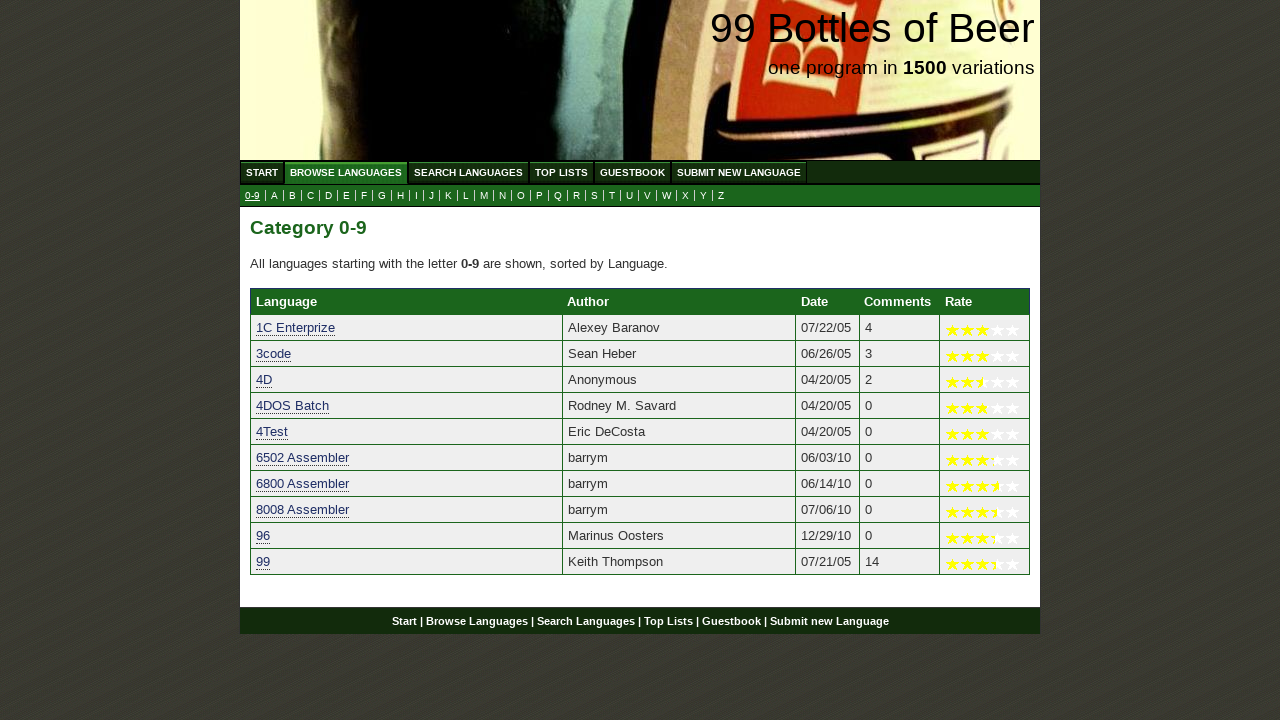

Programming languages list for 0-9 category loaded successfully
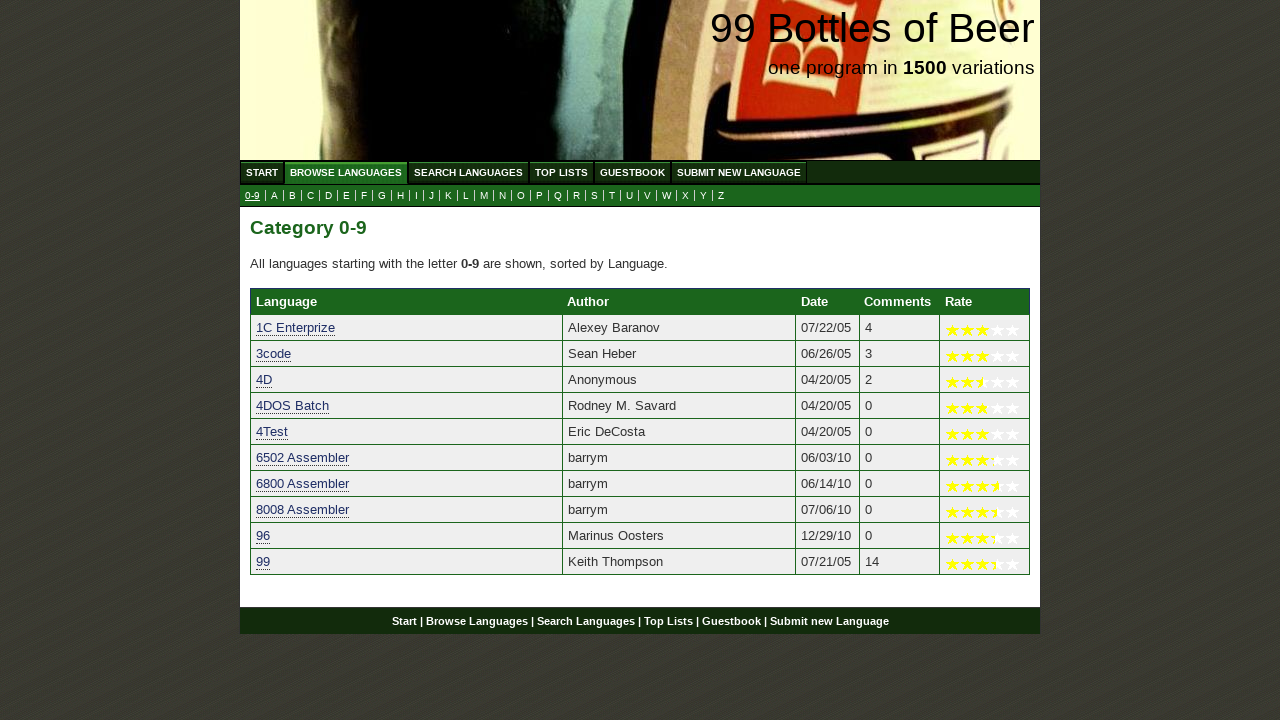

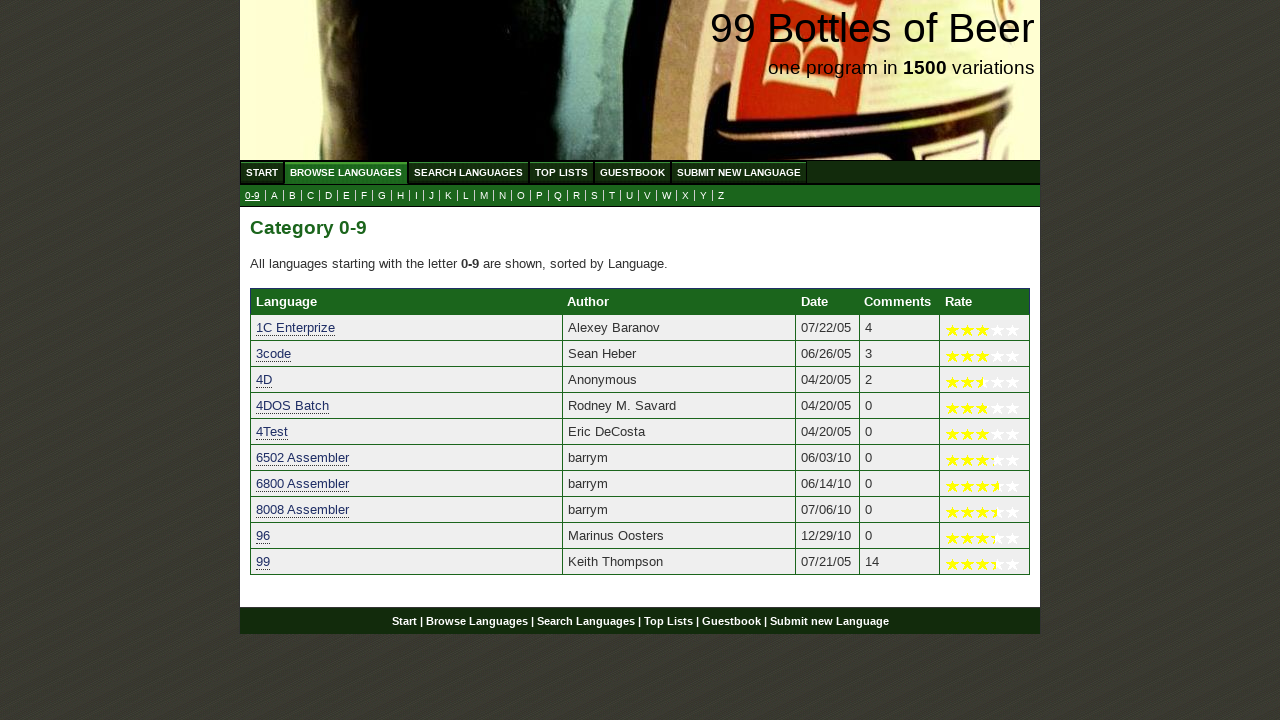